Tests the country dropdown selection on RODE's "Where to Buy" page by selecting Vietnam and verifying the selection

Starting URL: https://rode.com/en/support/where-to-buy

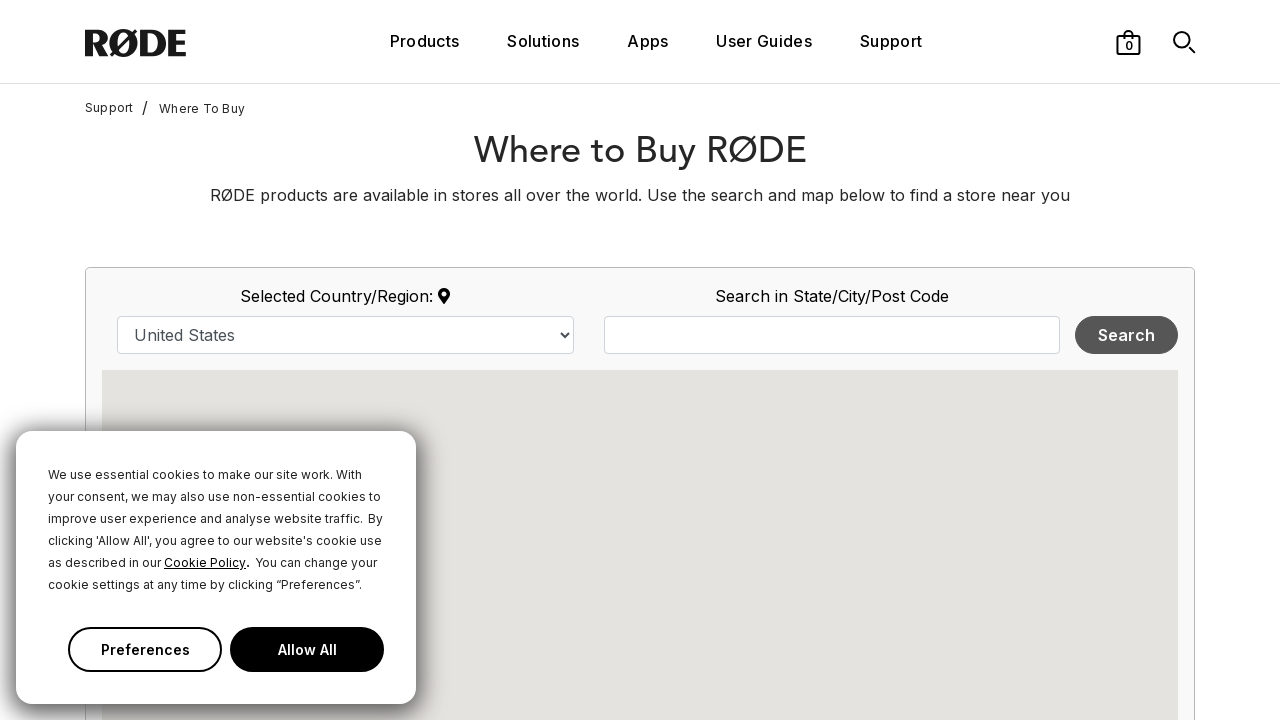

Scrolled to the dropdown area
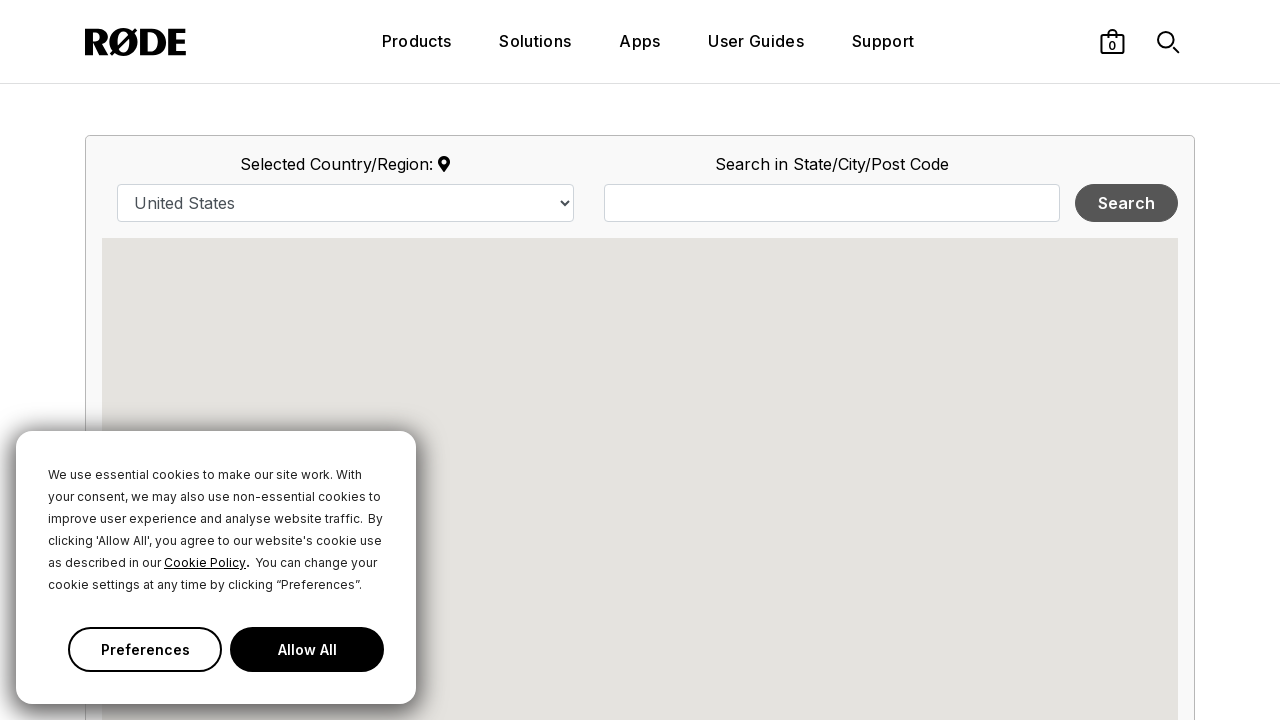

Waited for scroll animation to complete
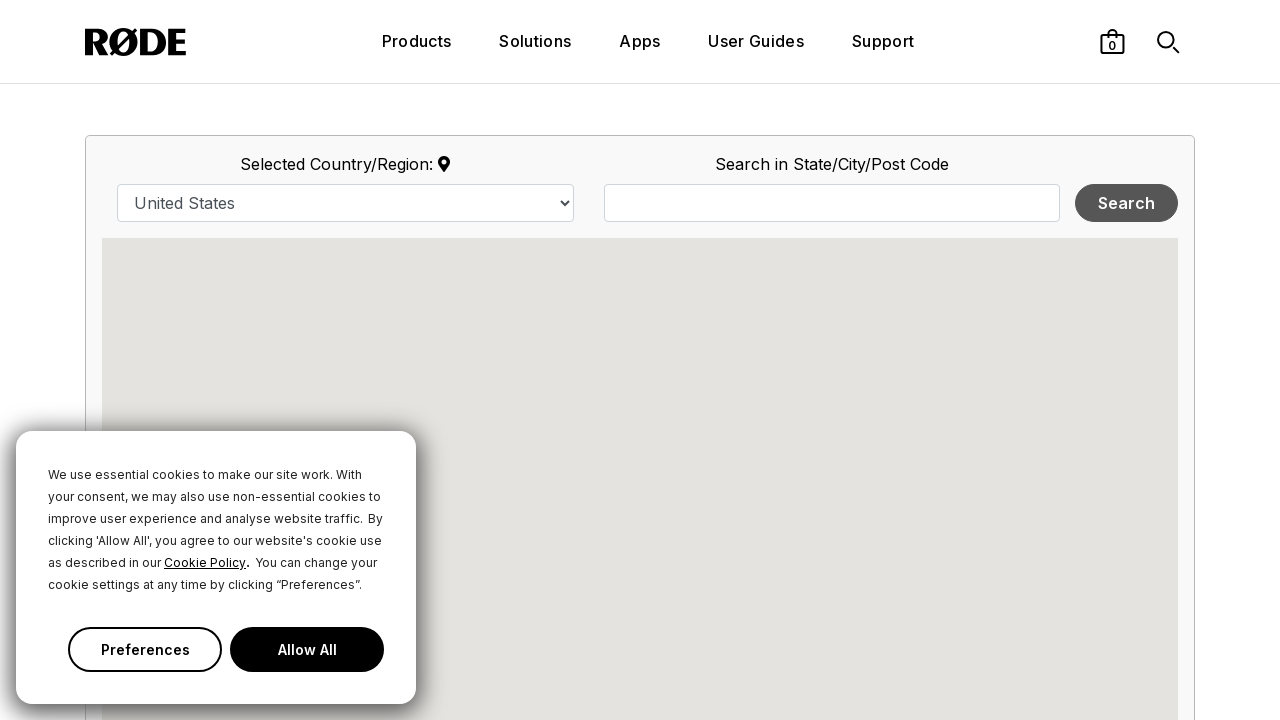

Selected 'Vietnam' from the country dropdown on select#country
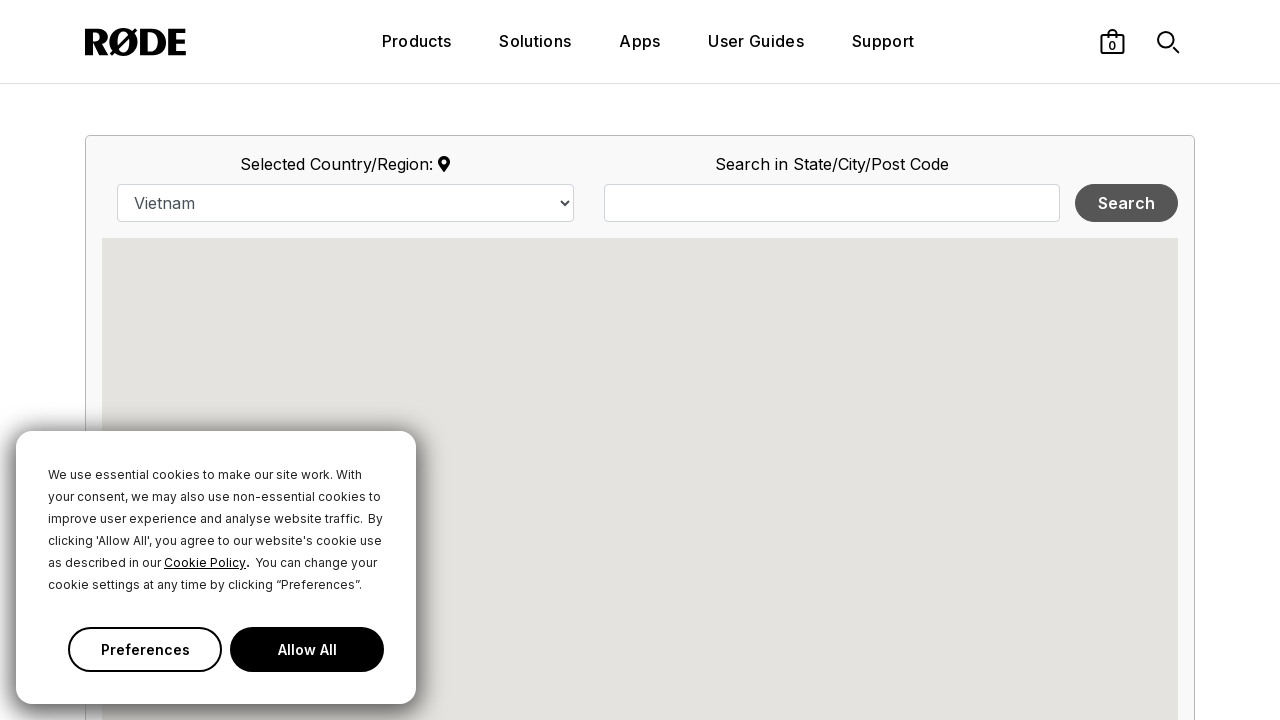

Waited for dropdown selection to take effect
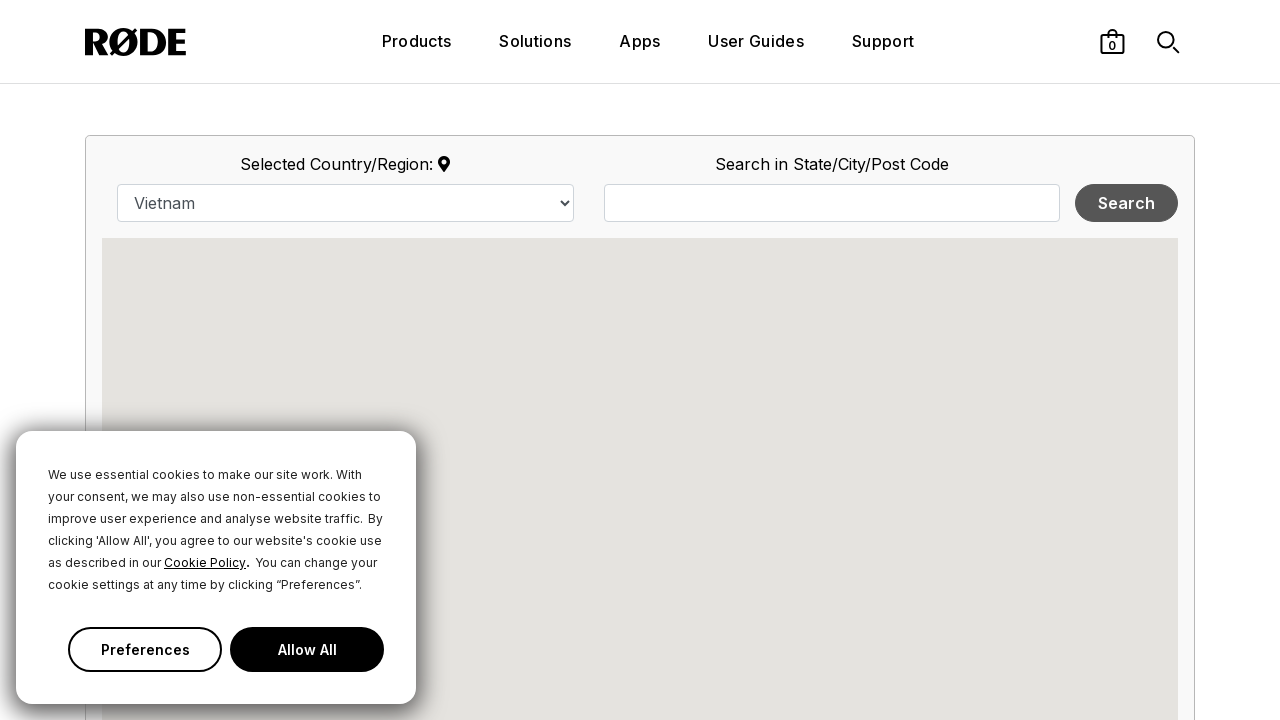

Retrieved the selected country value
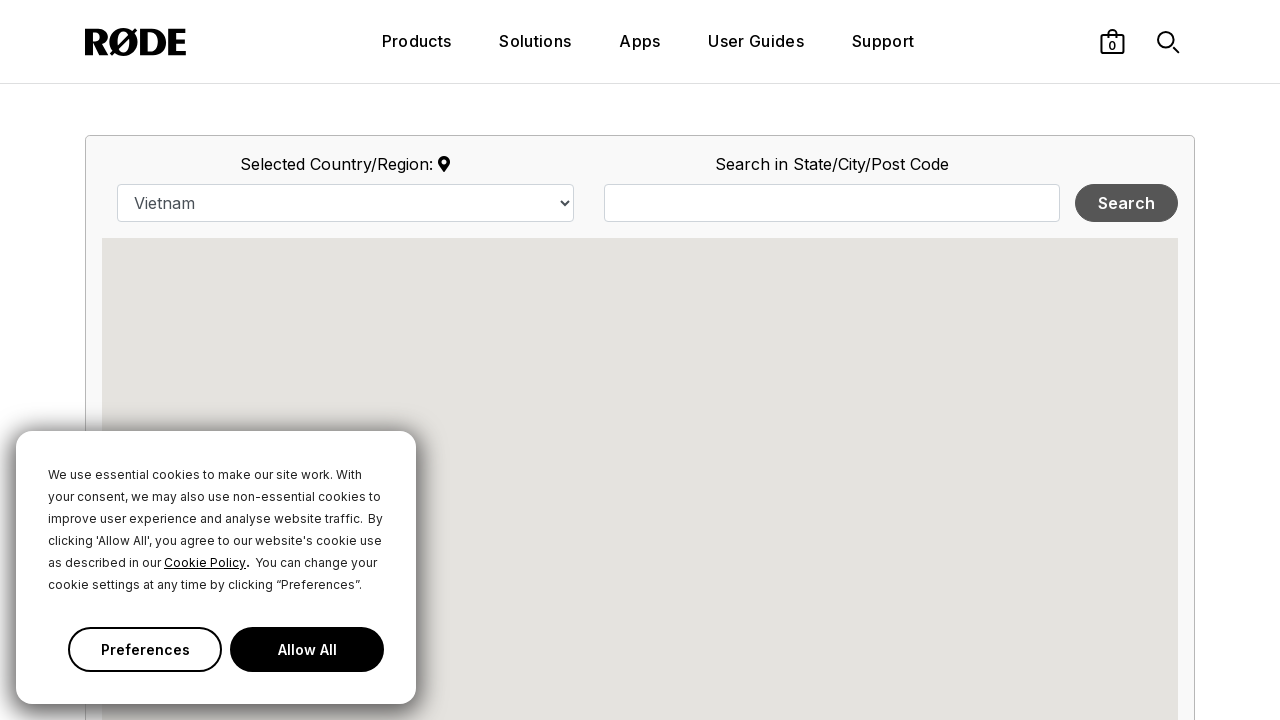

Verified that 'Vietnam' is selected in the dropdown
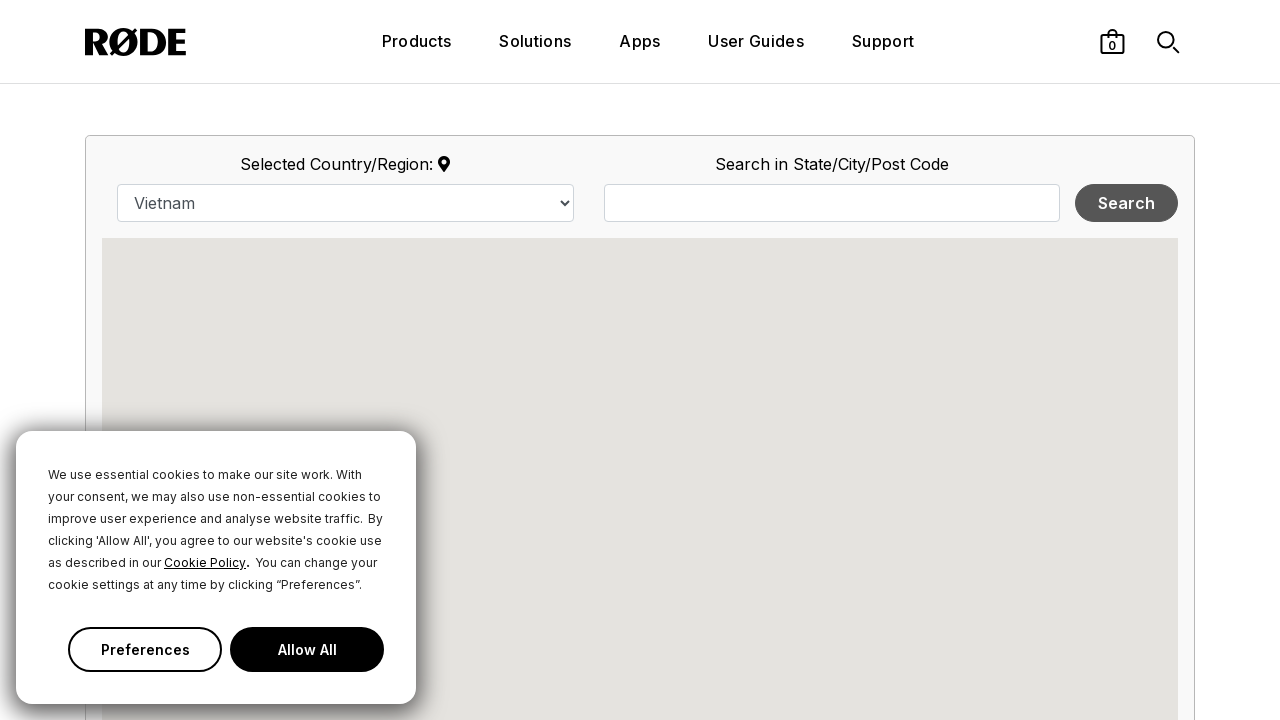

Retrieved list of dealers from the results
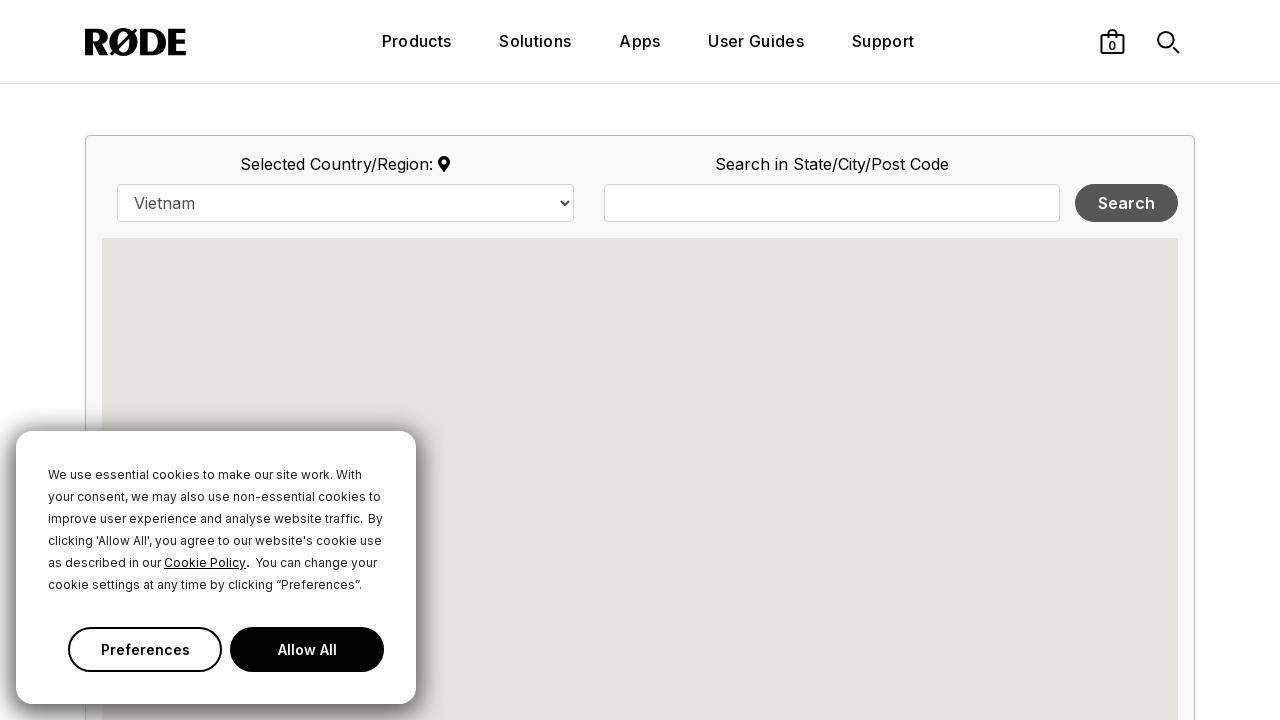

Verified that dealers are displayed for Vietnam
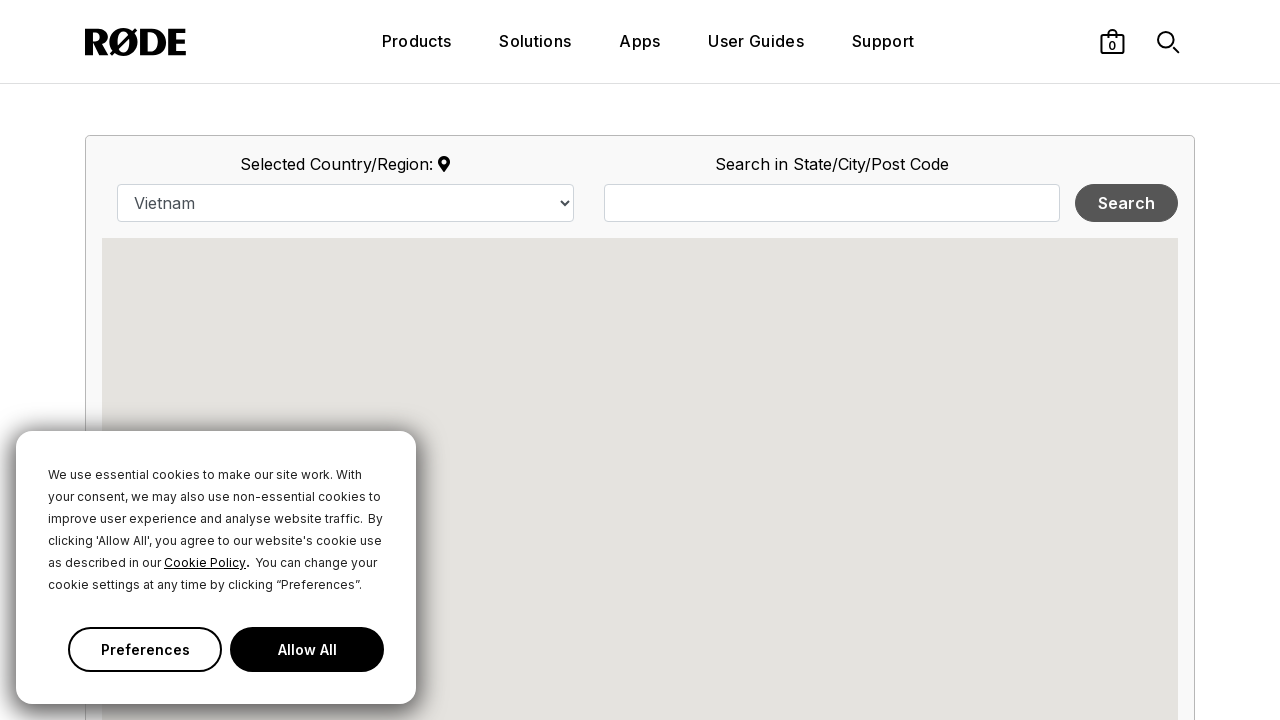

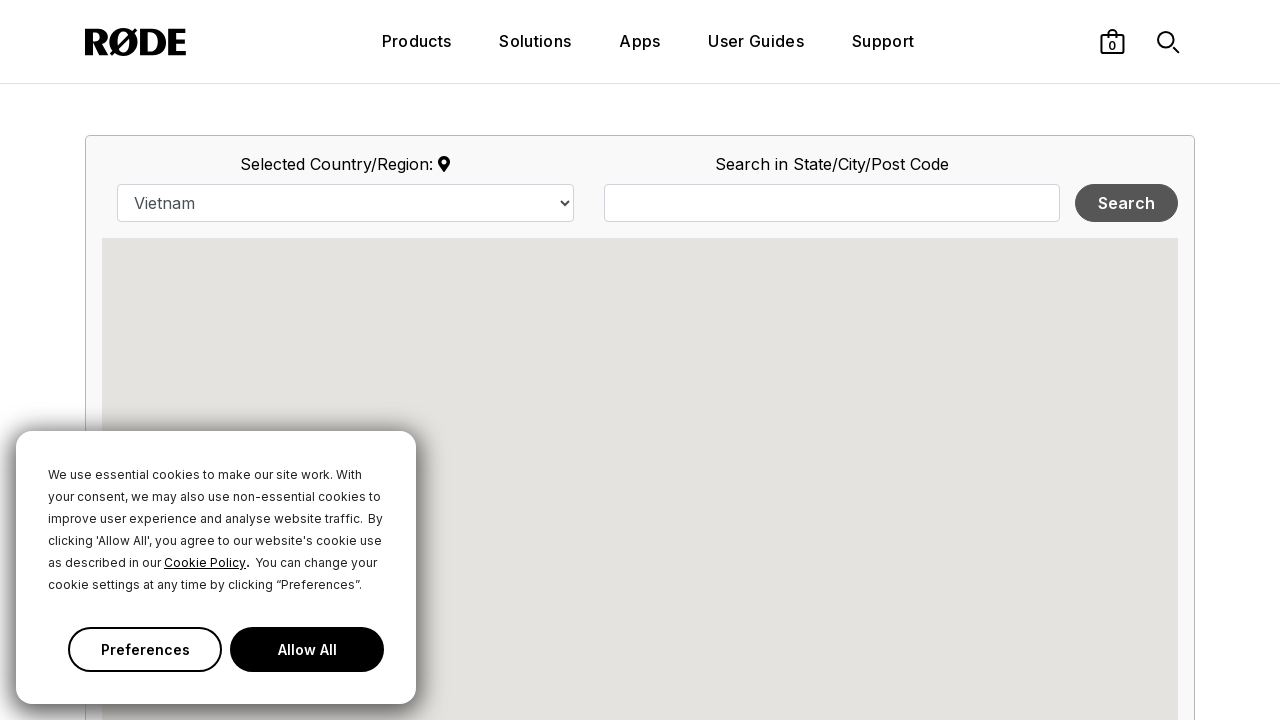